Tests dropdown functionality by verifying it doesn't support multiple selection, has 3 options, and can select options by visible text, value, and index

Starting URL: https://the-internet.herokuapp.com/dropdown

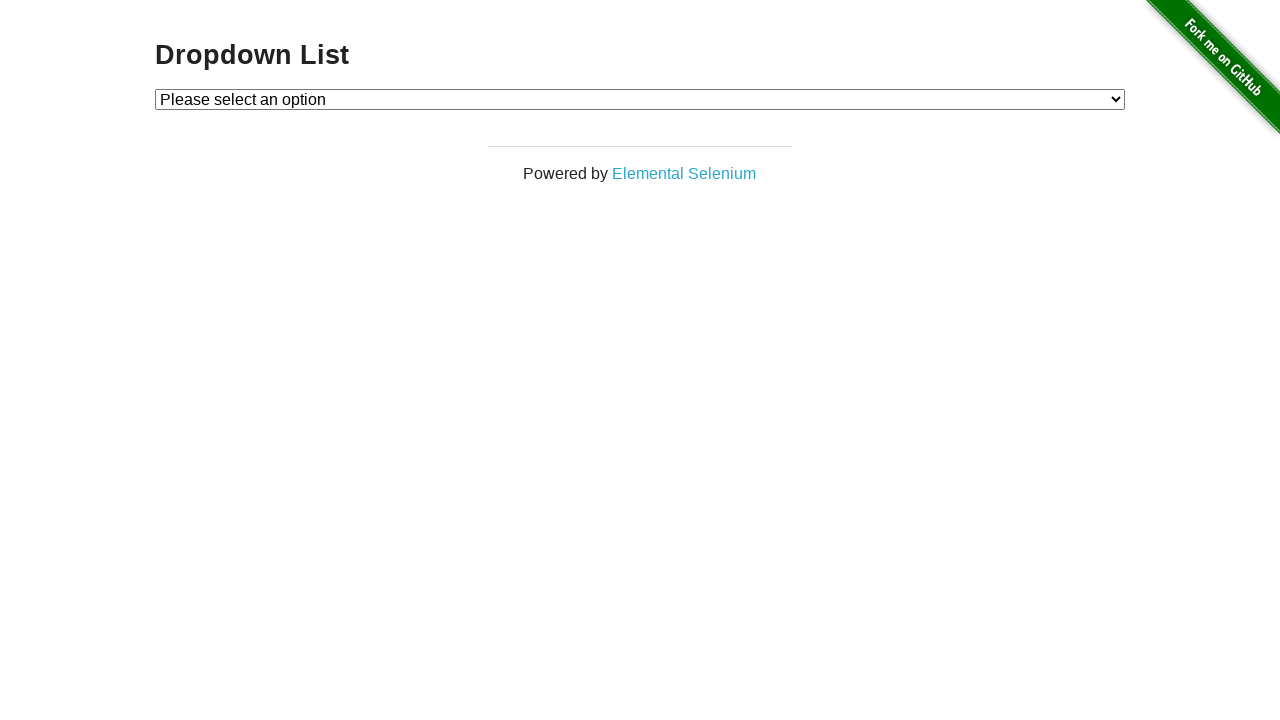

Waited for dropdown element to be present
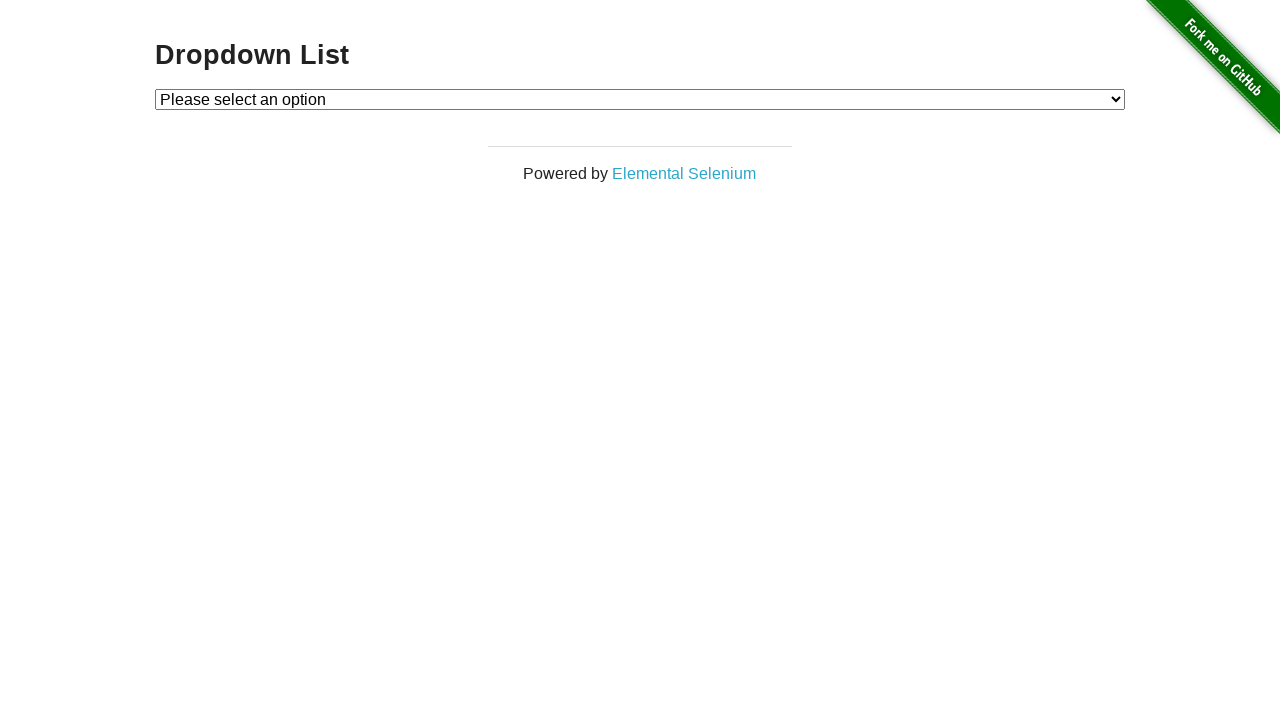

Selected 'Option 1' by visible text on #dropdown
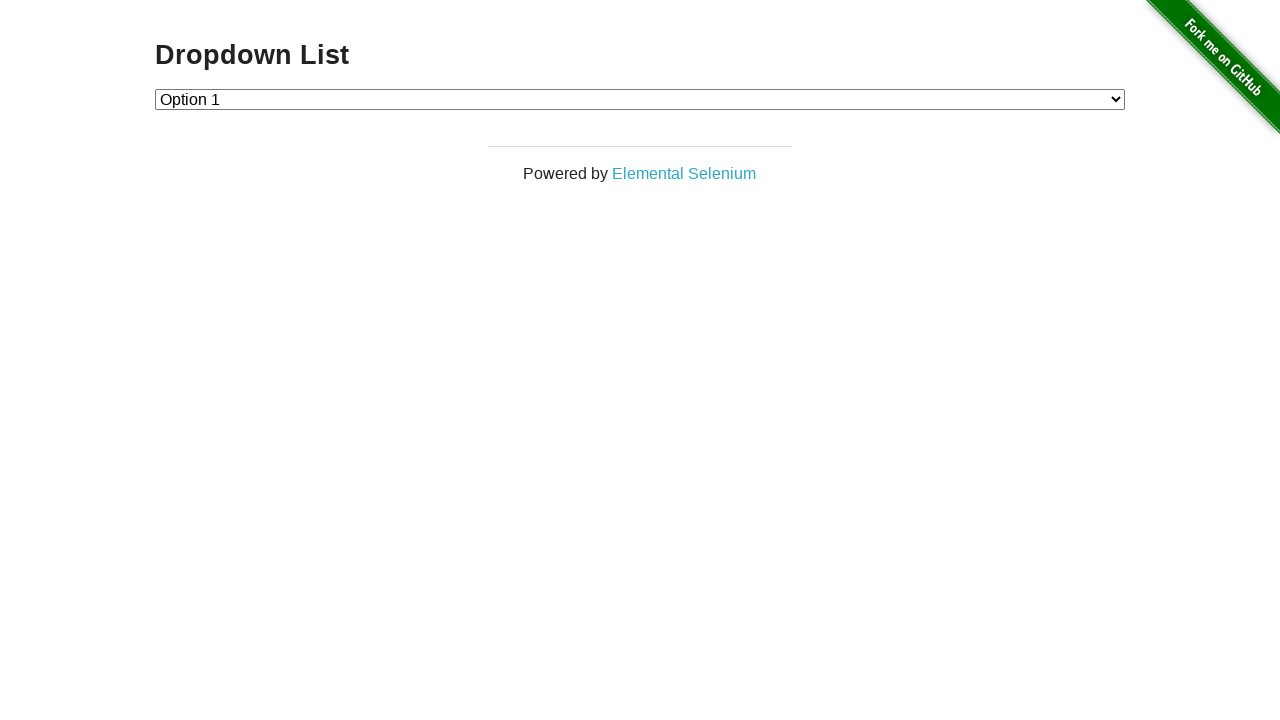

Retrieved selected dropdown value
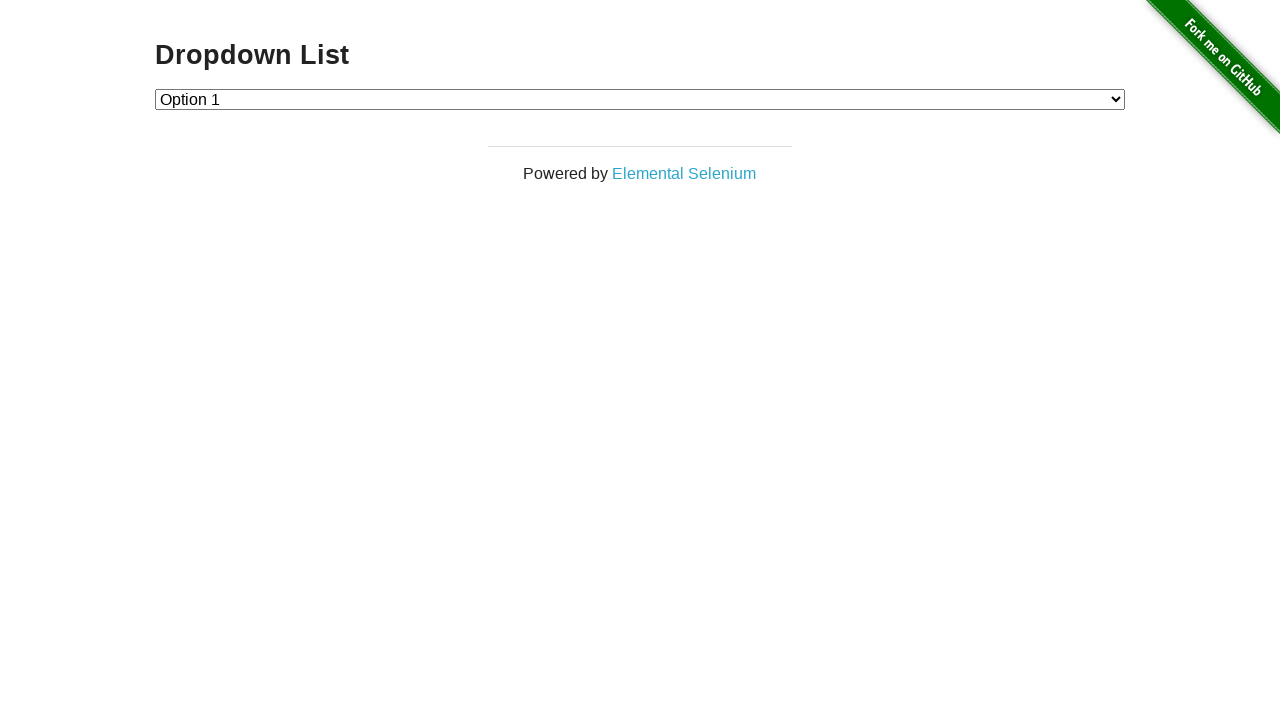

Asserted that Option 1 (value '1') is selected
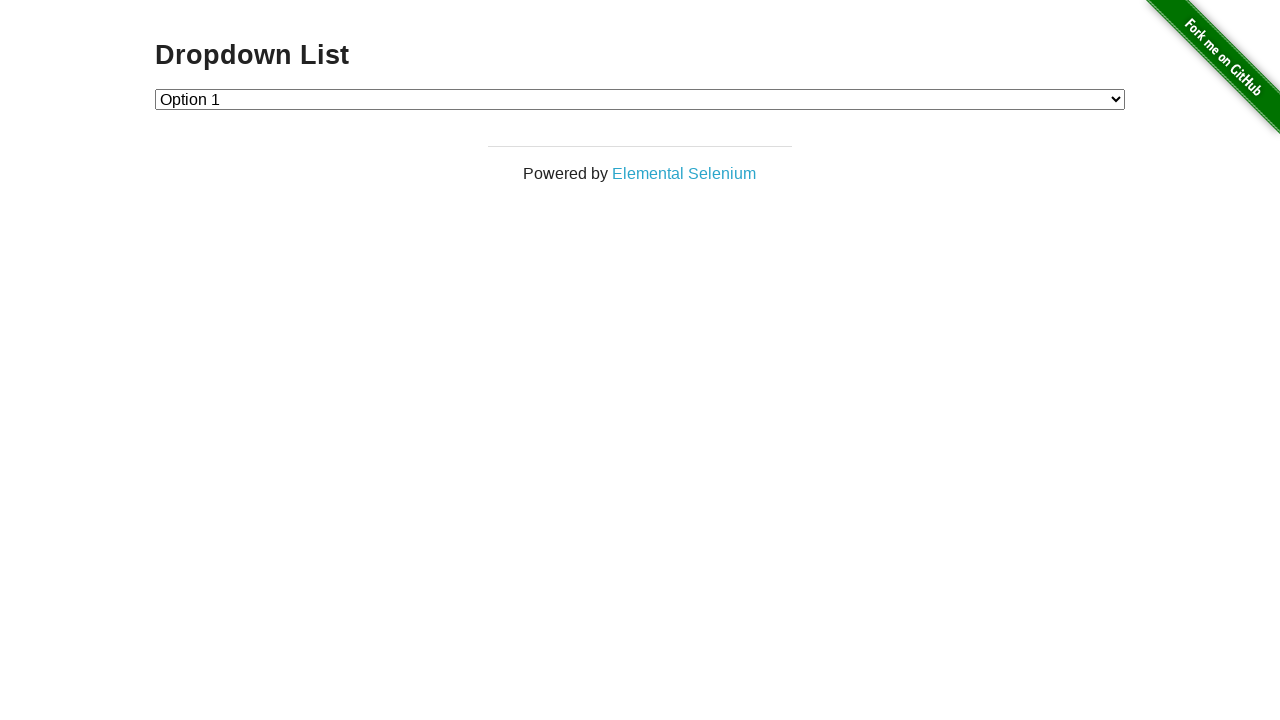

Selected Option 2 by value '2' on #dropdown
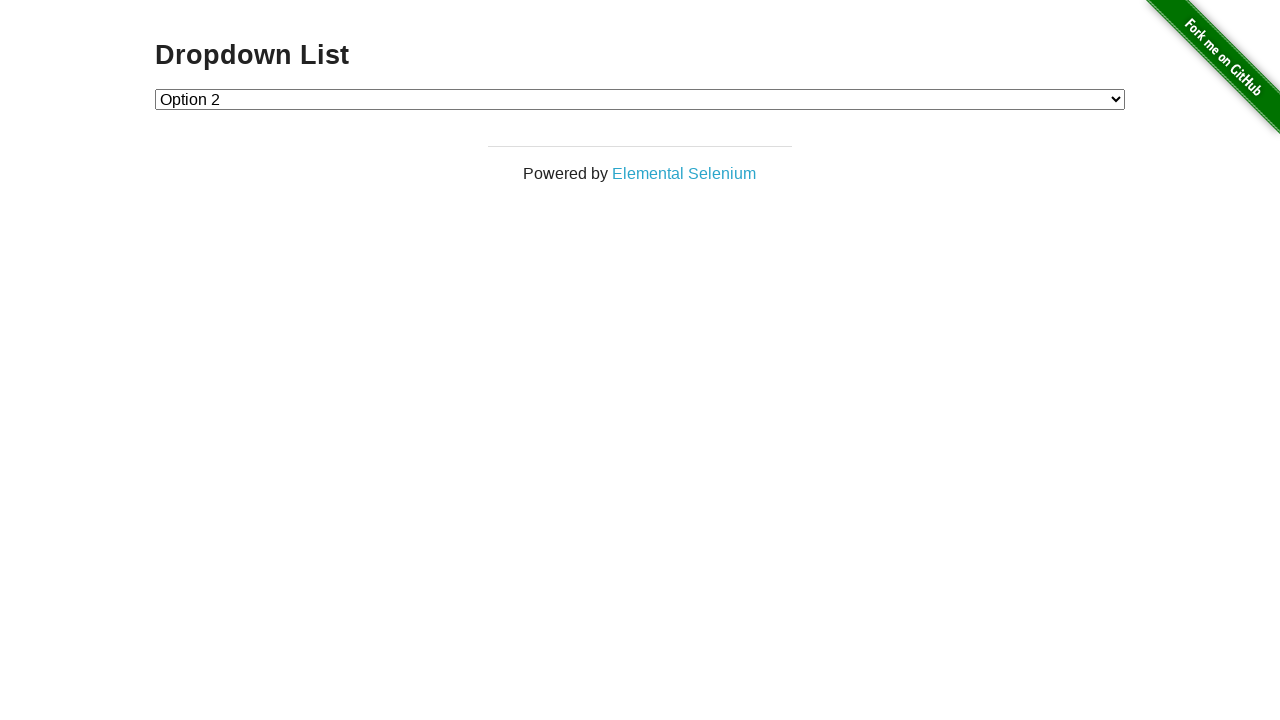

Retrieved selected dropdown value
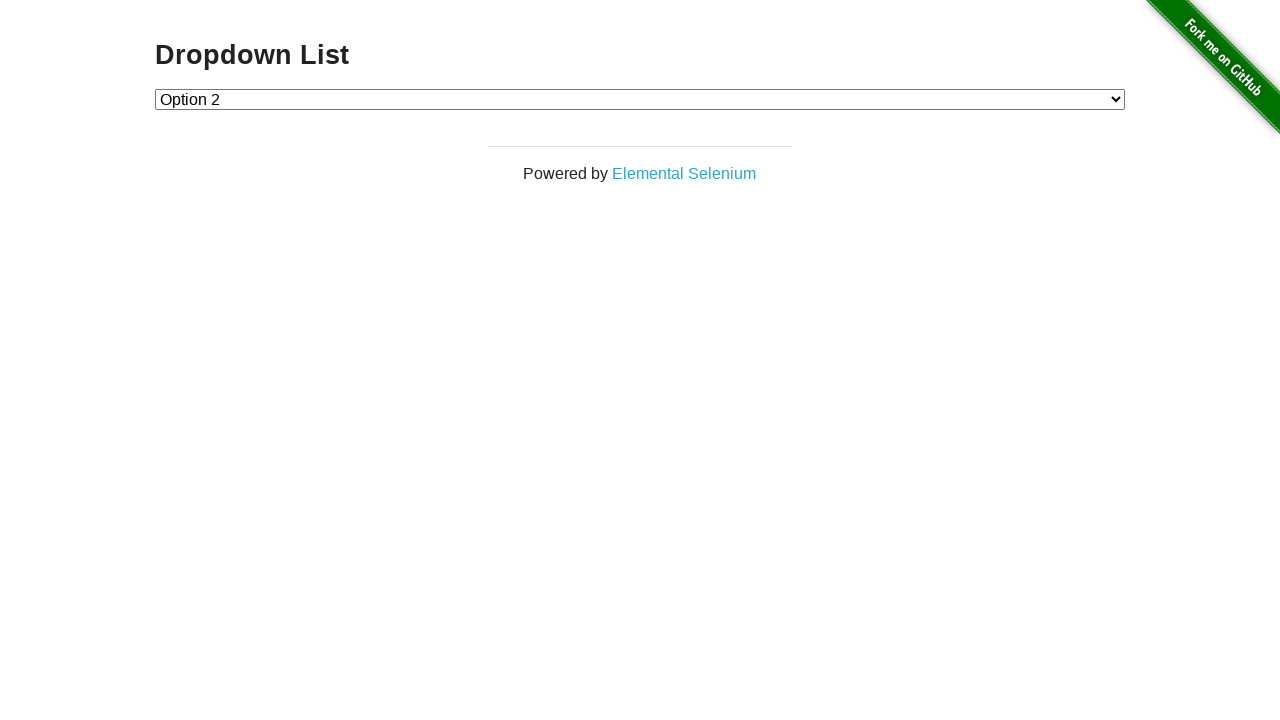

Asserted that Option 2 (value '2') is selected
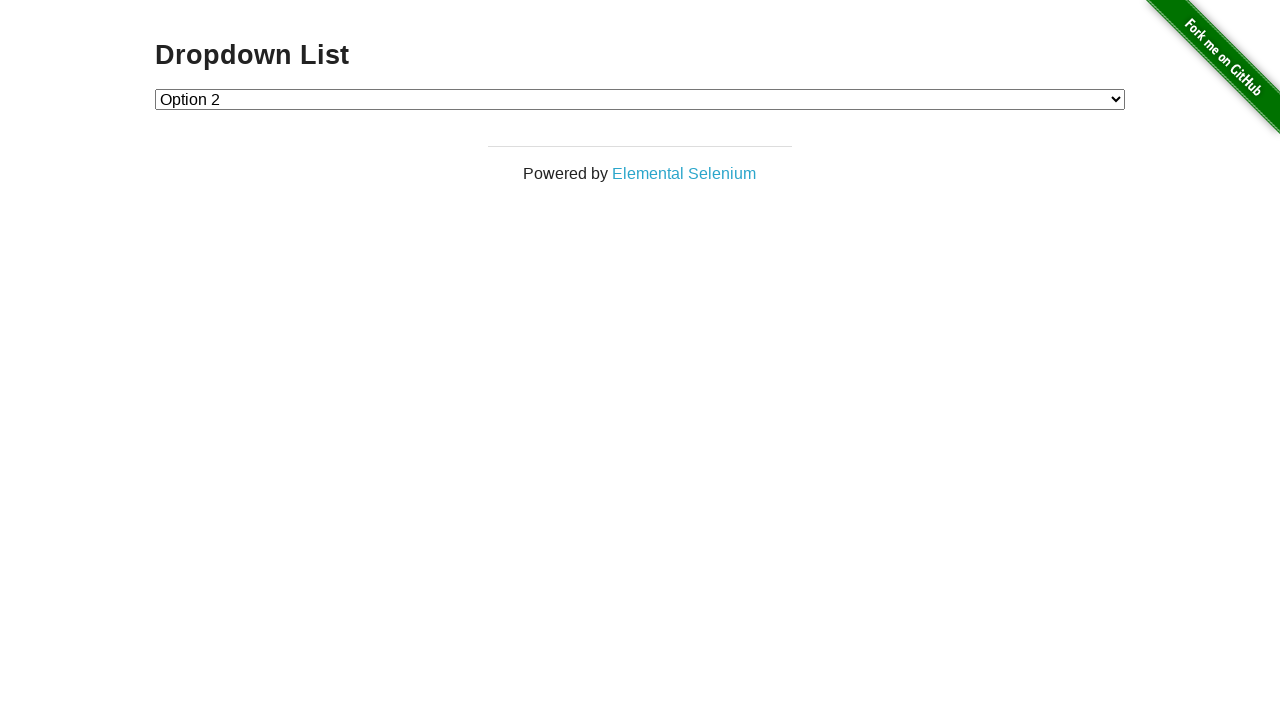

Selected option by index 1 (Option 1) on #dropdown
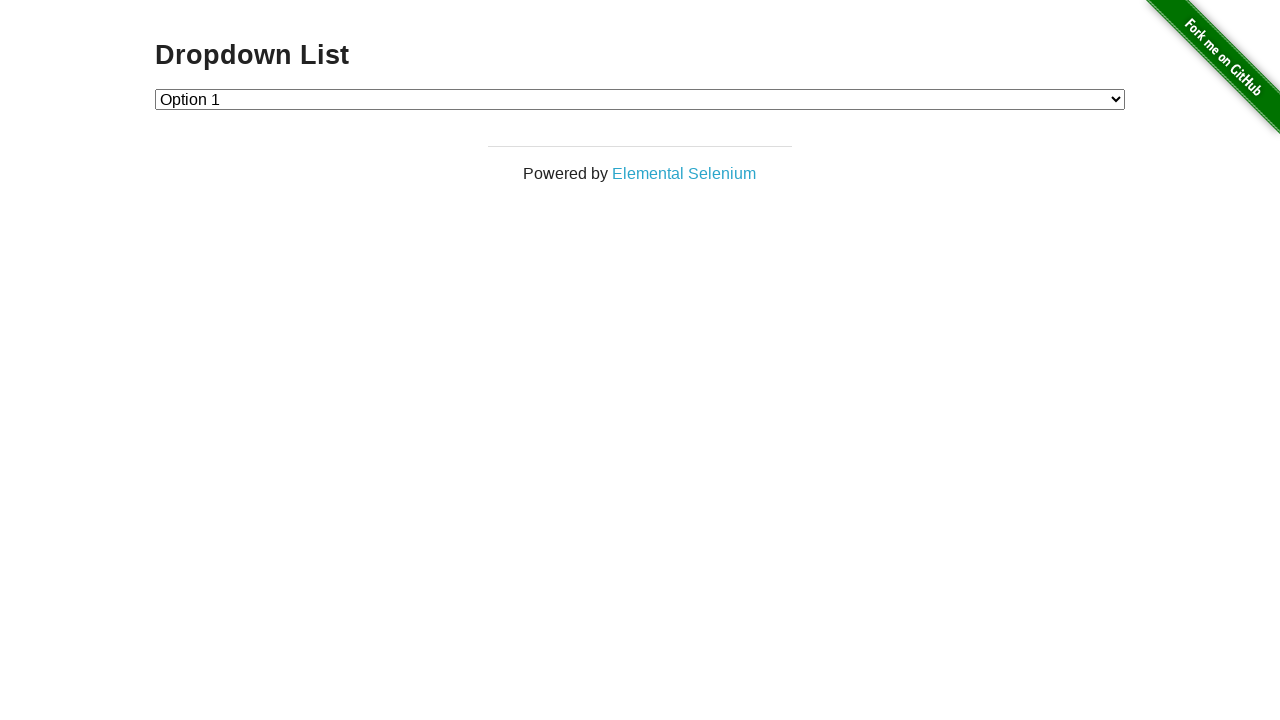

Retrieved selected dropdown value
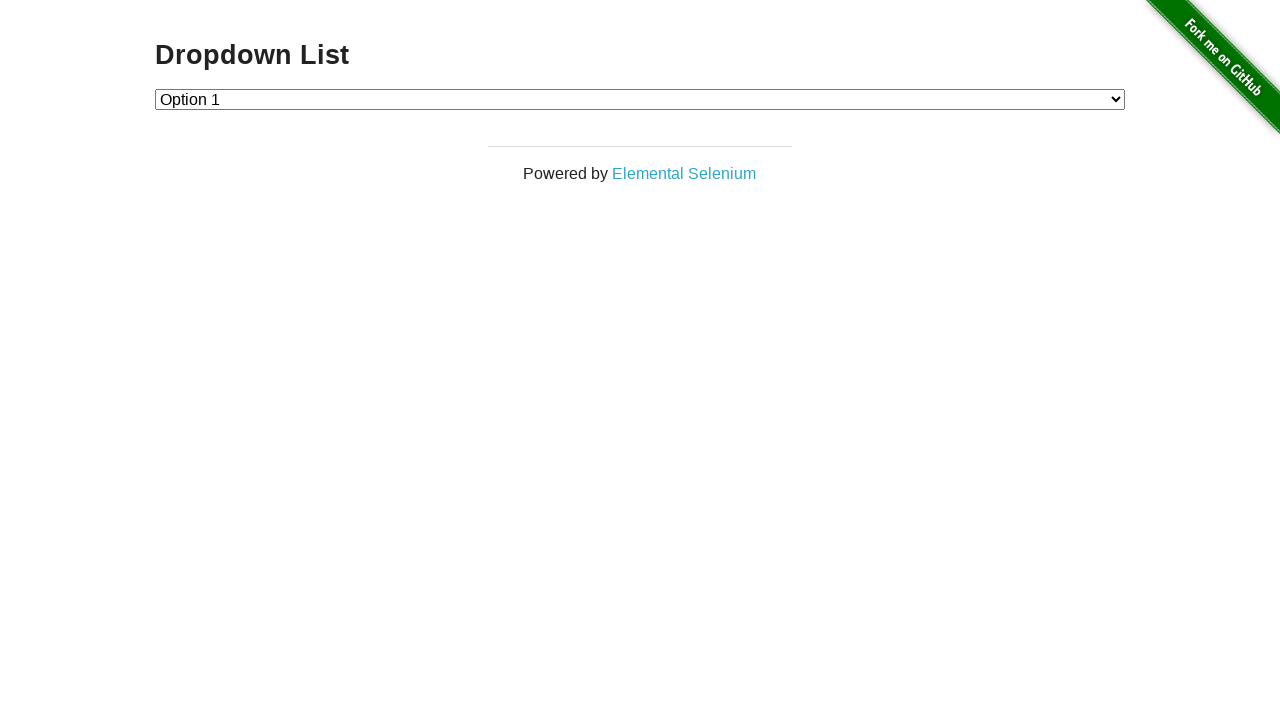

Asserted that Option 1 (value '1') is selected after index-based selection
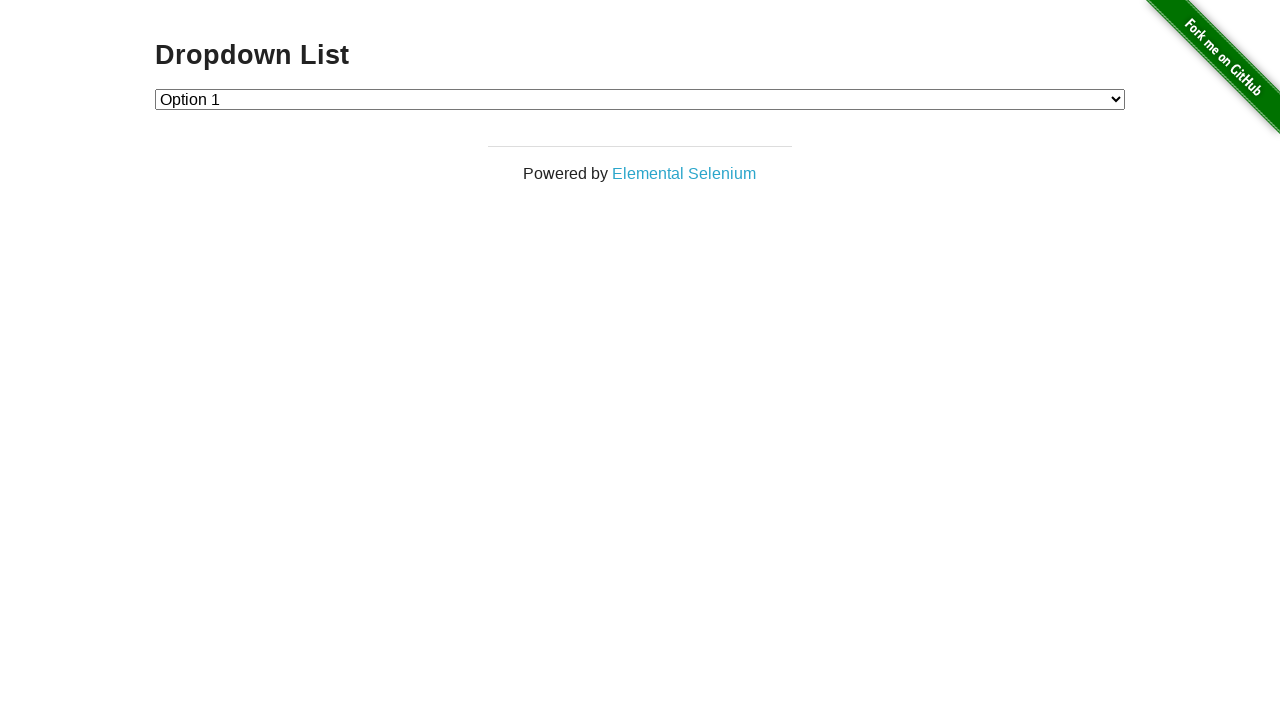

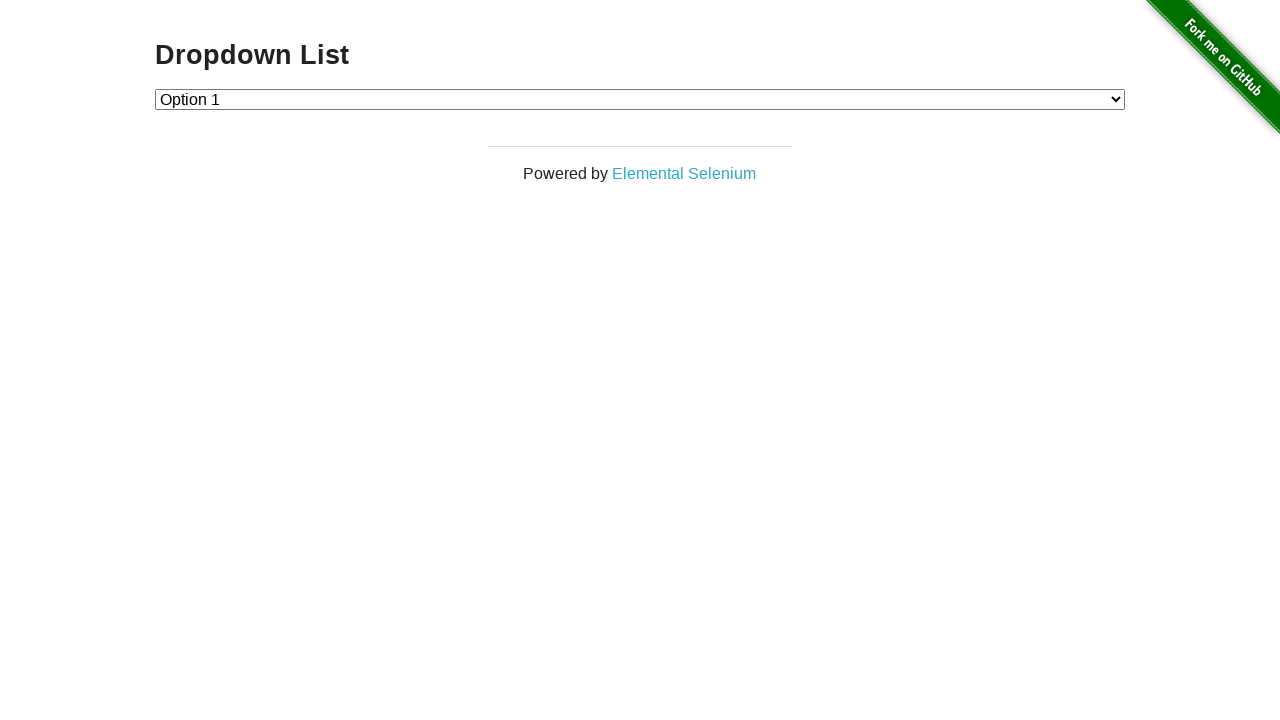